Tests dynamic loading functionality by clicking a start button and verifying that "Hello World!" message appears after loading completes

Starting URL: http://the-internet.herokuapp.com/dynamic_loading/1

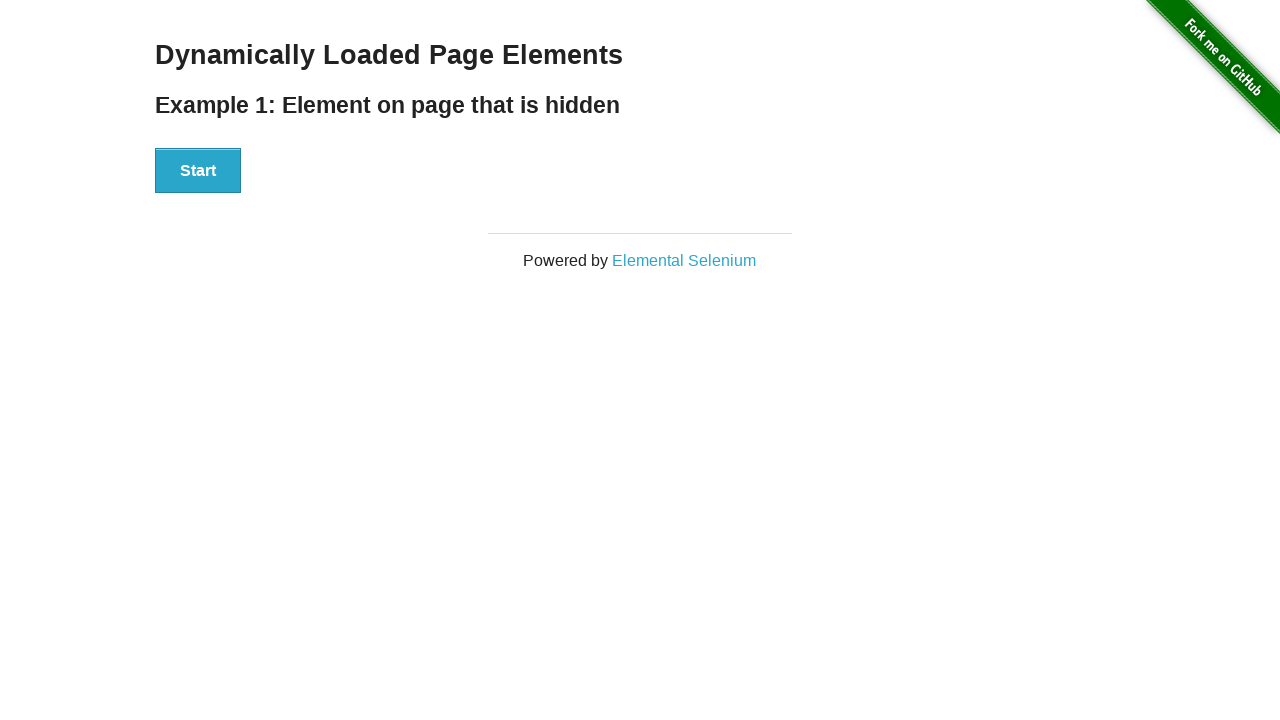

Clicked the start button to initiate dynamic loading at (198, 171) on button
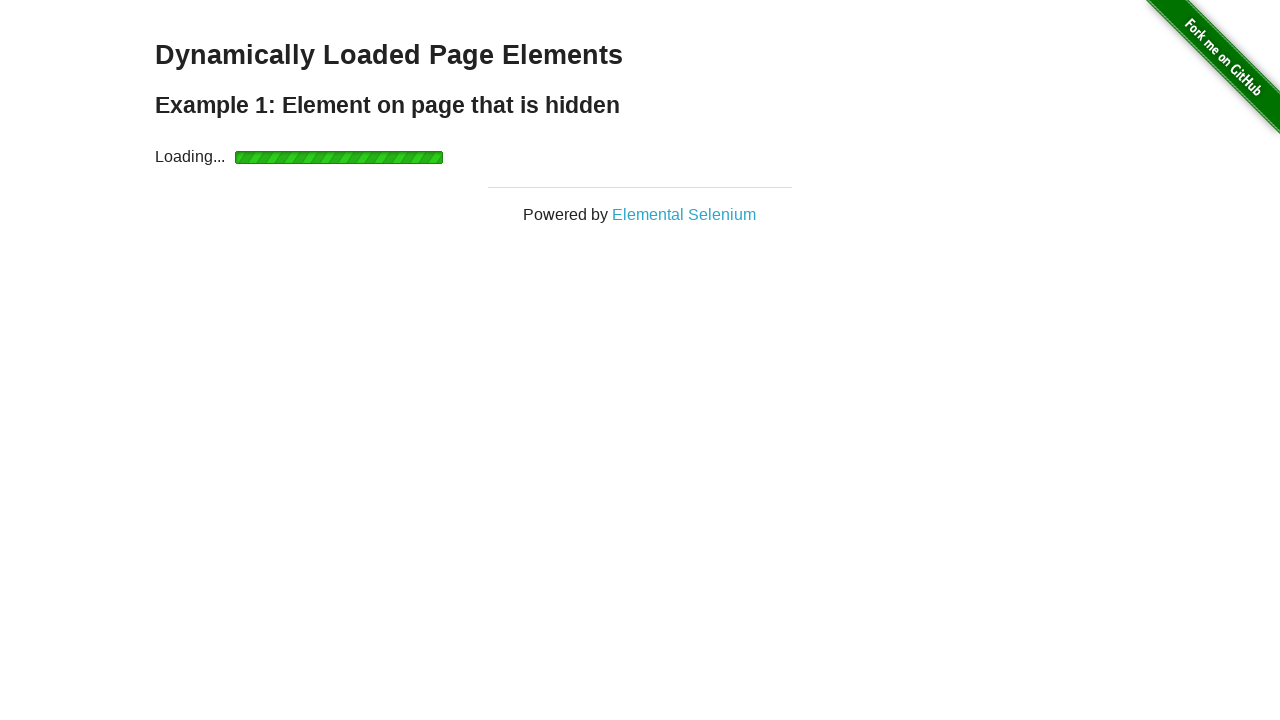

Waited for 'Hello World!' message to become visible after loading completes
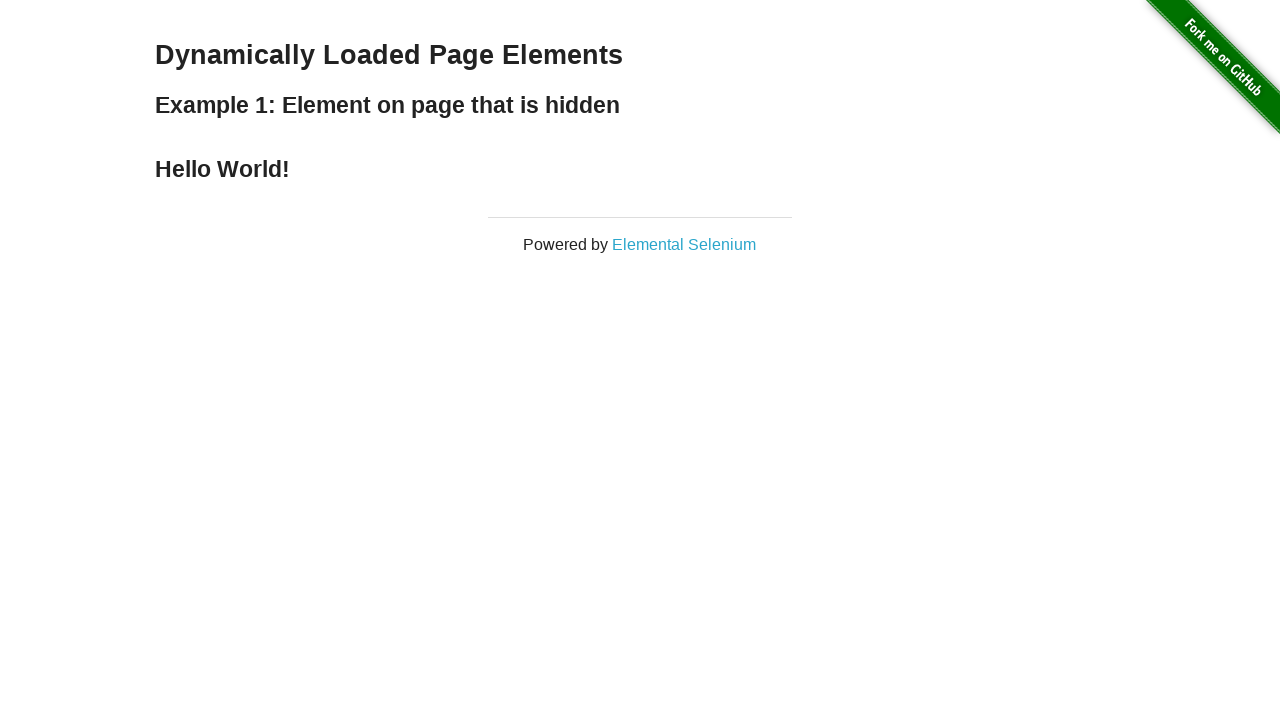

Located the 'Hello World!' message element
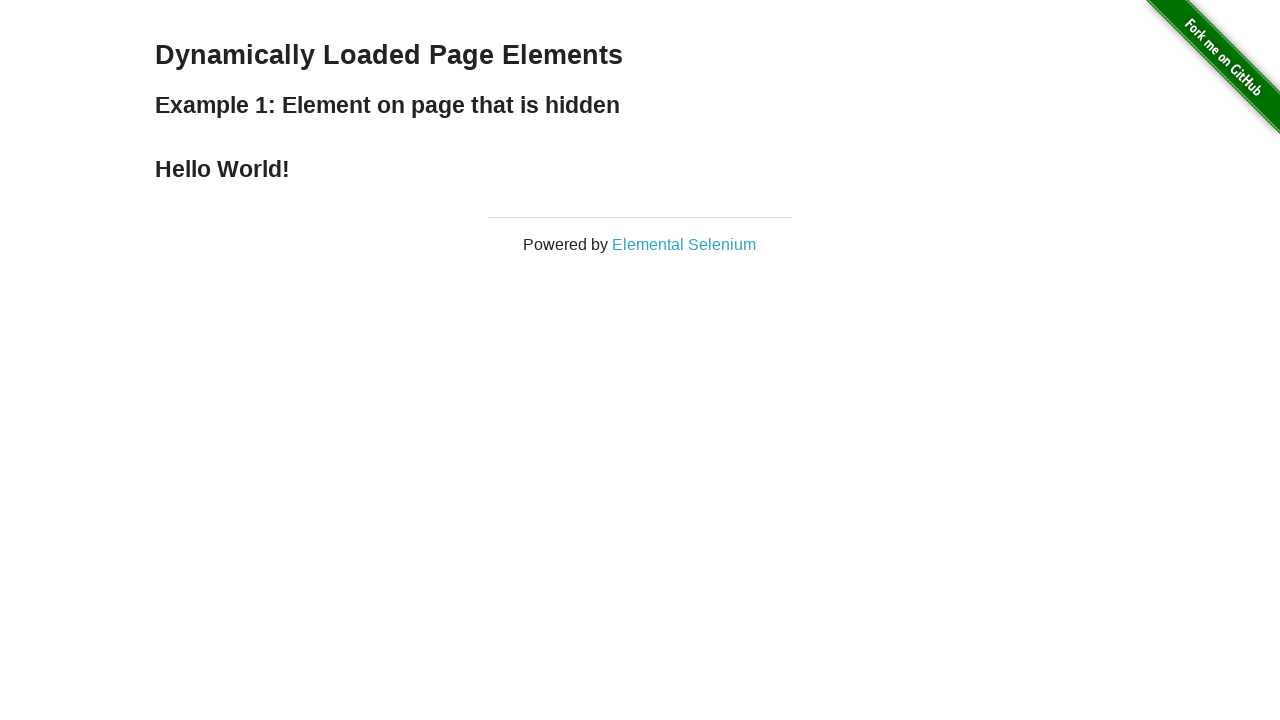

Verified that 'Hello World!' message is visible
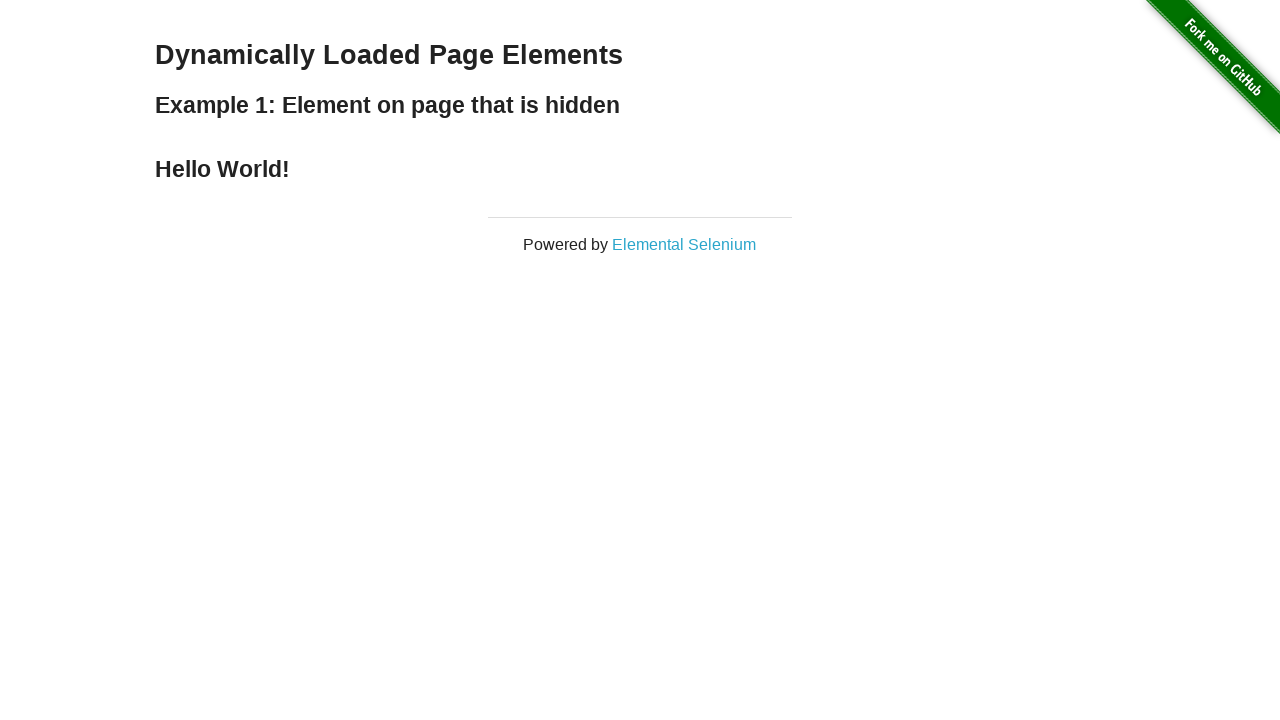

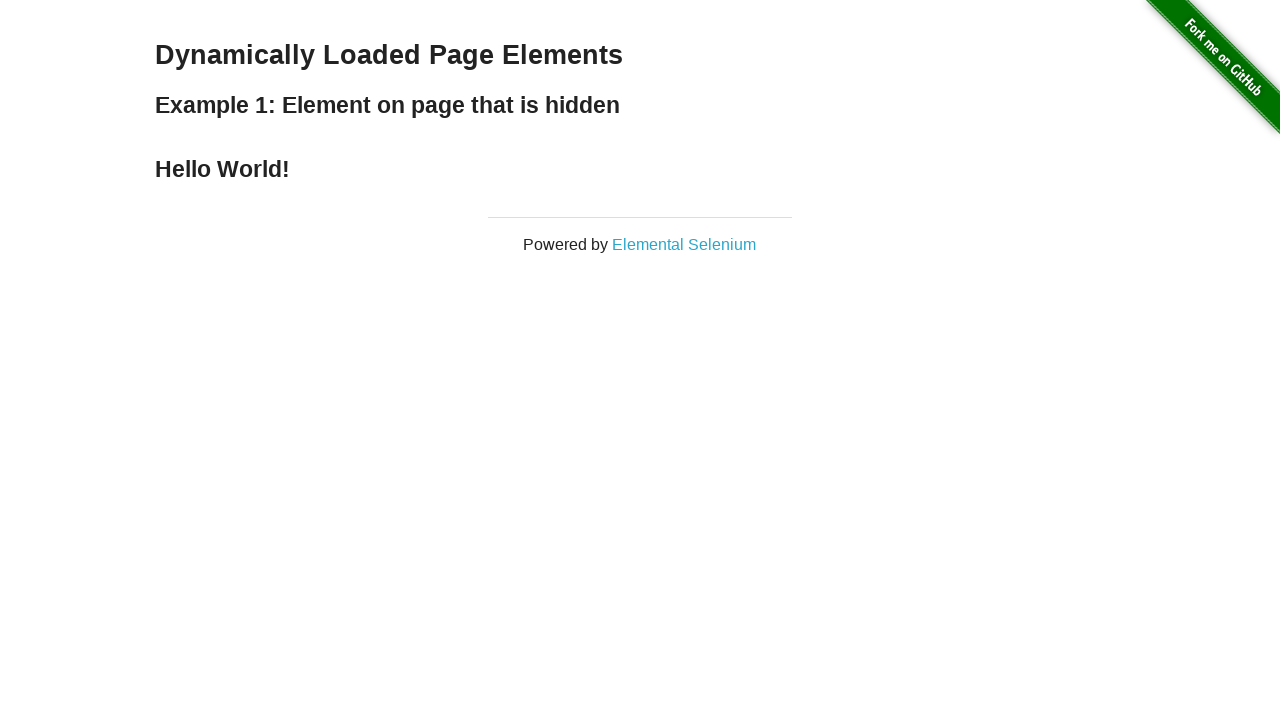